Tests the surgeon search functionality on the Brazilian Society of Plastic Surgery website by searching for a surgeon by name, clicking the search button, and opening the first result's complete profile modal.

Starting URL: https://www.cirurgiaplastica.org.br/encontre-um-cirurgiao/#busca-cirurgiao

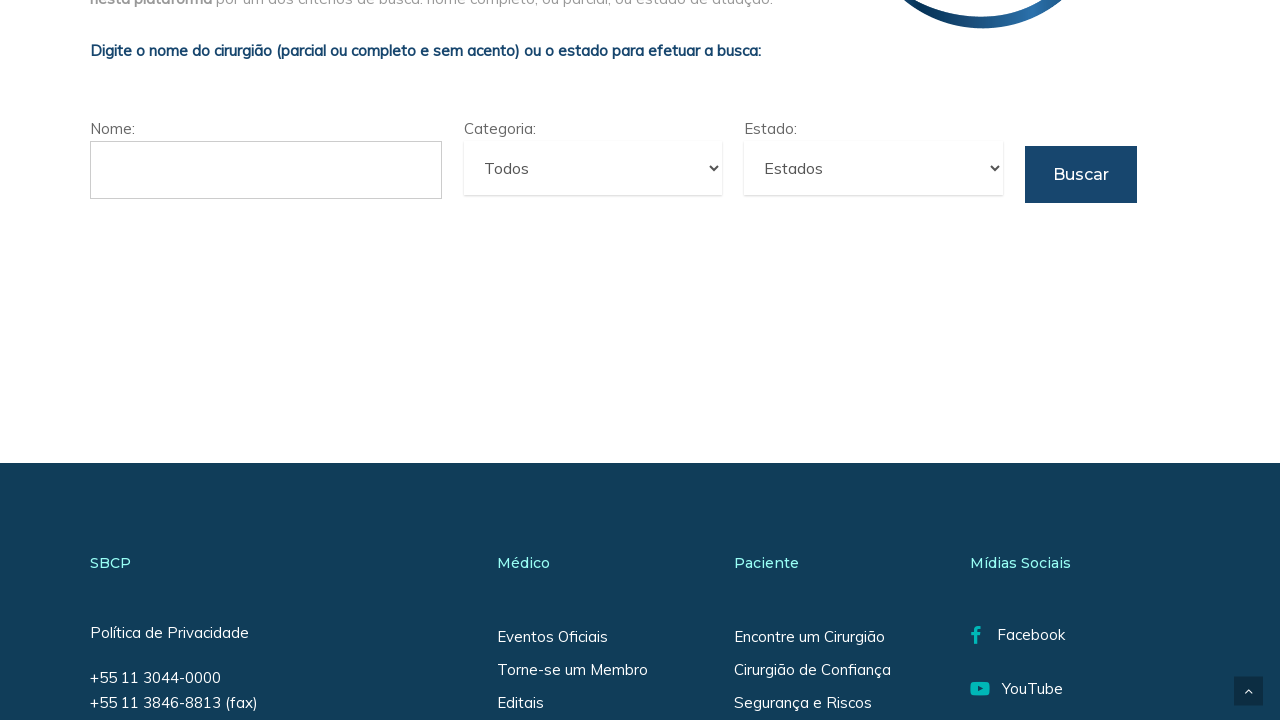

Page loaded with domcontentloaded state
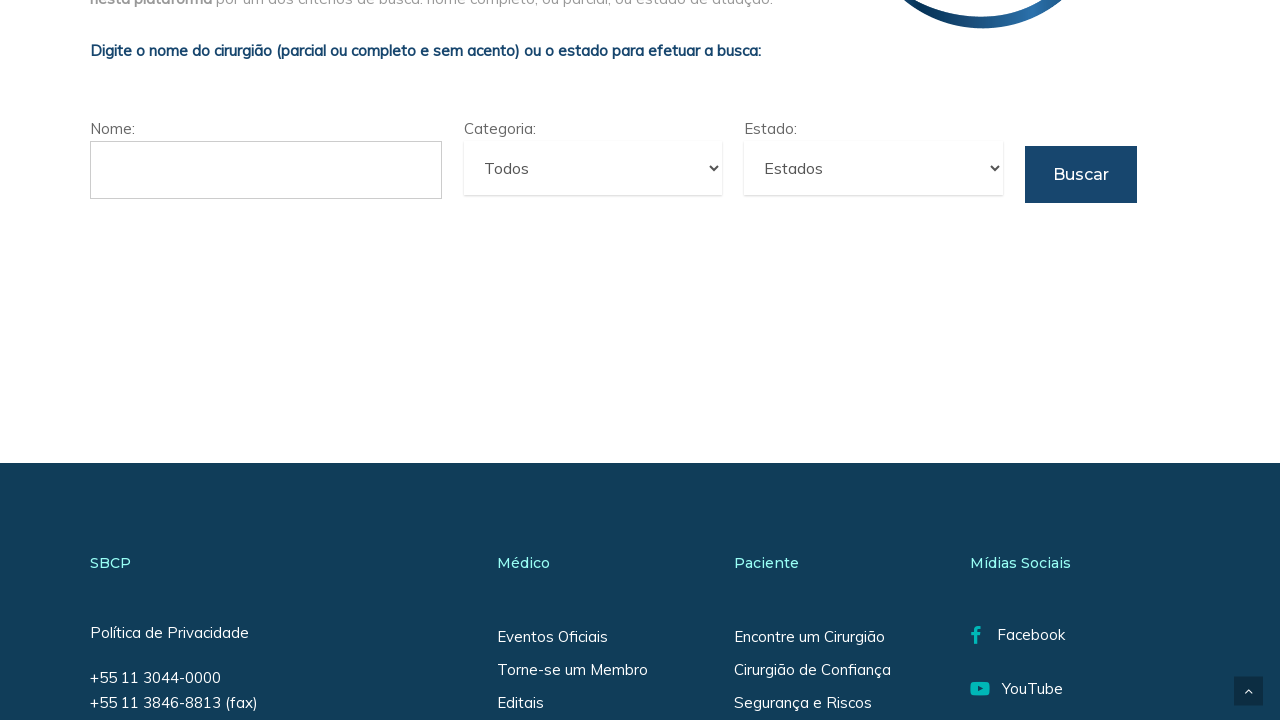

Located surgeon name input field
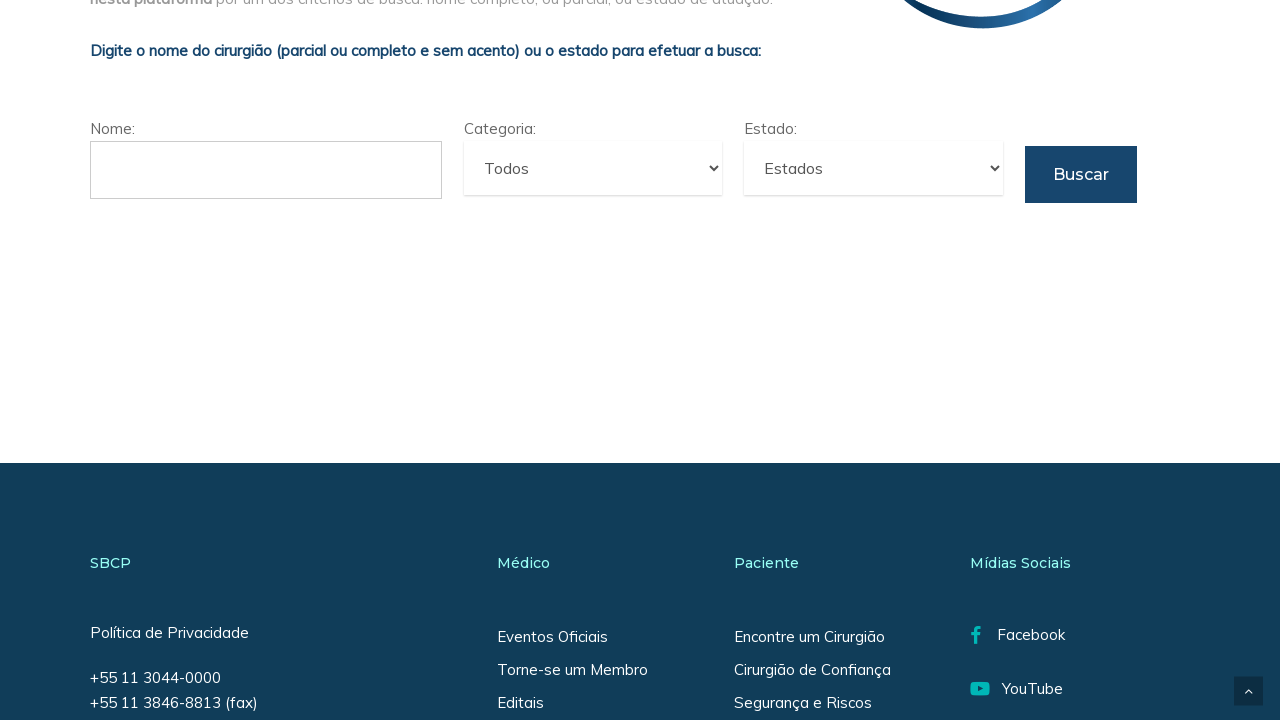

Filled surgeon name field with 'Carlos Silva' on input#cirurgiao_nome
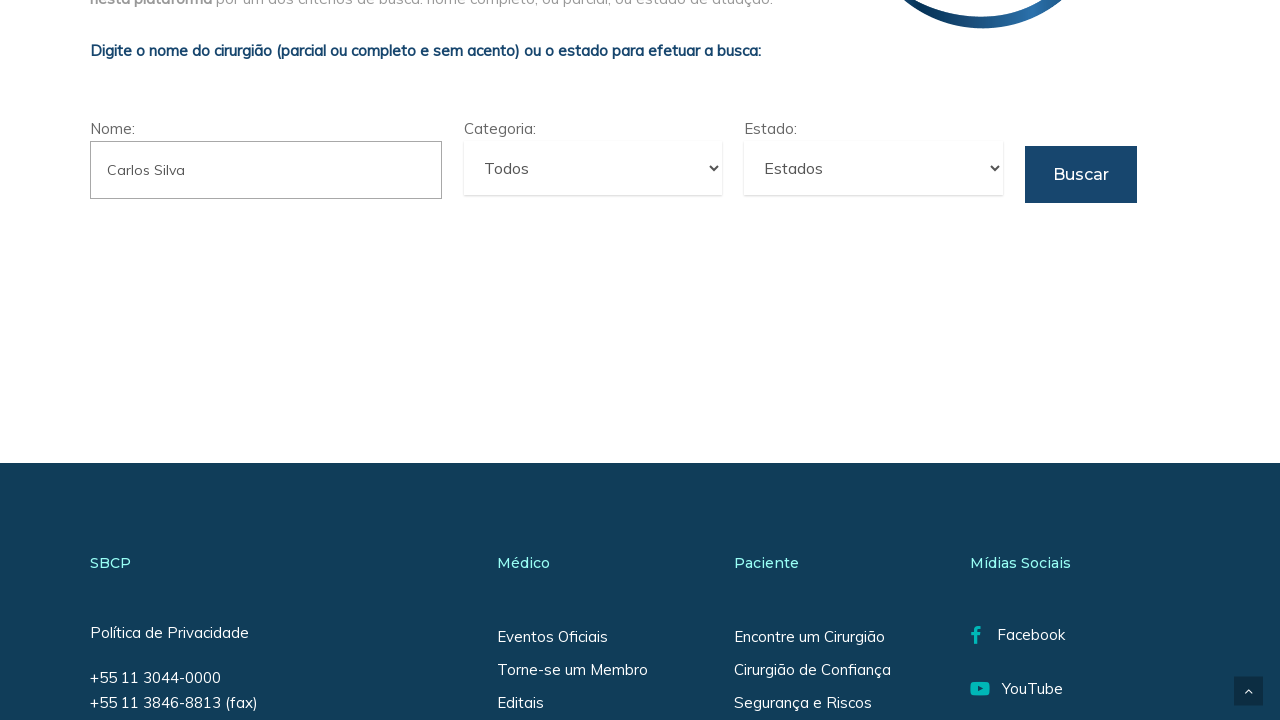

Located search button
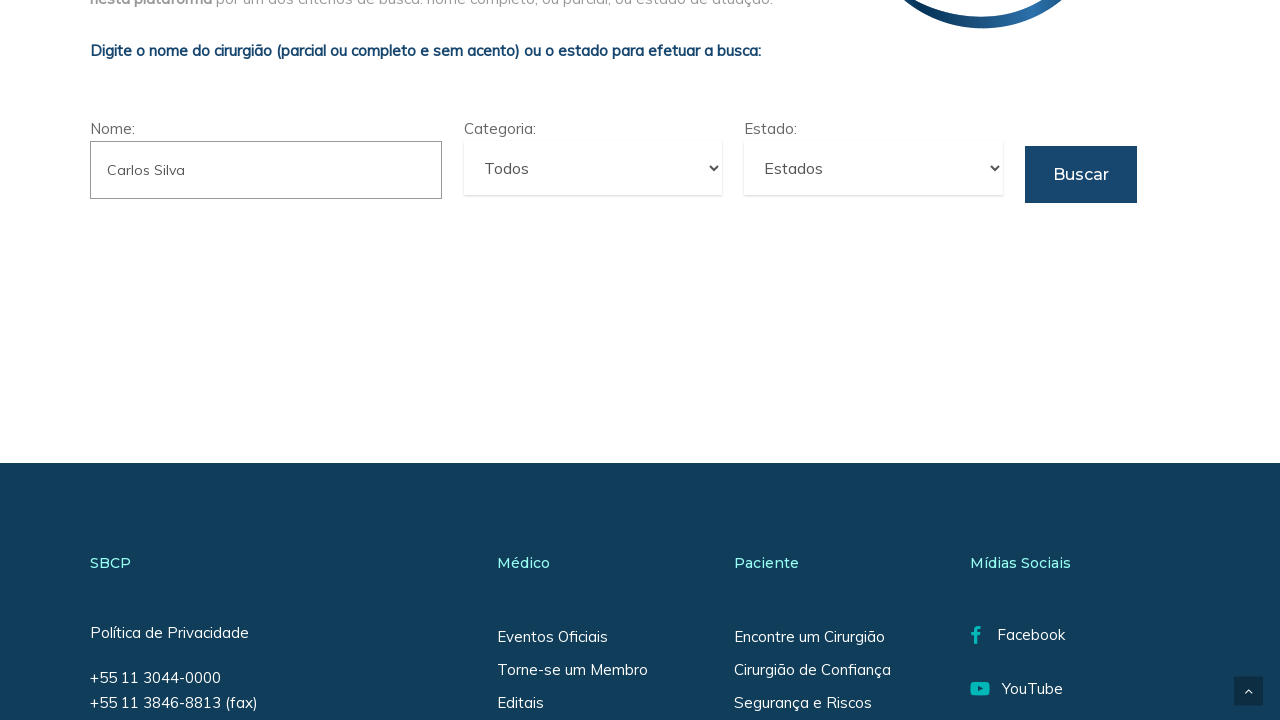

Clicked search button to search for surgeon at (1081, 174) on input#cirurgiao_submit
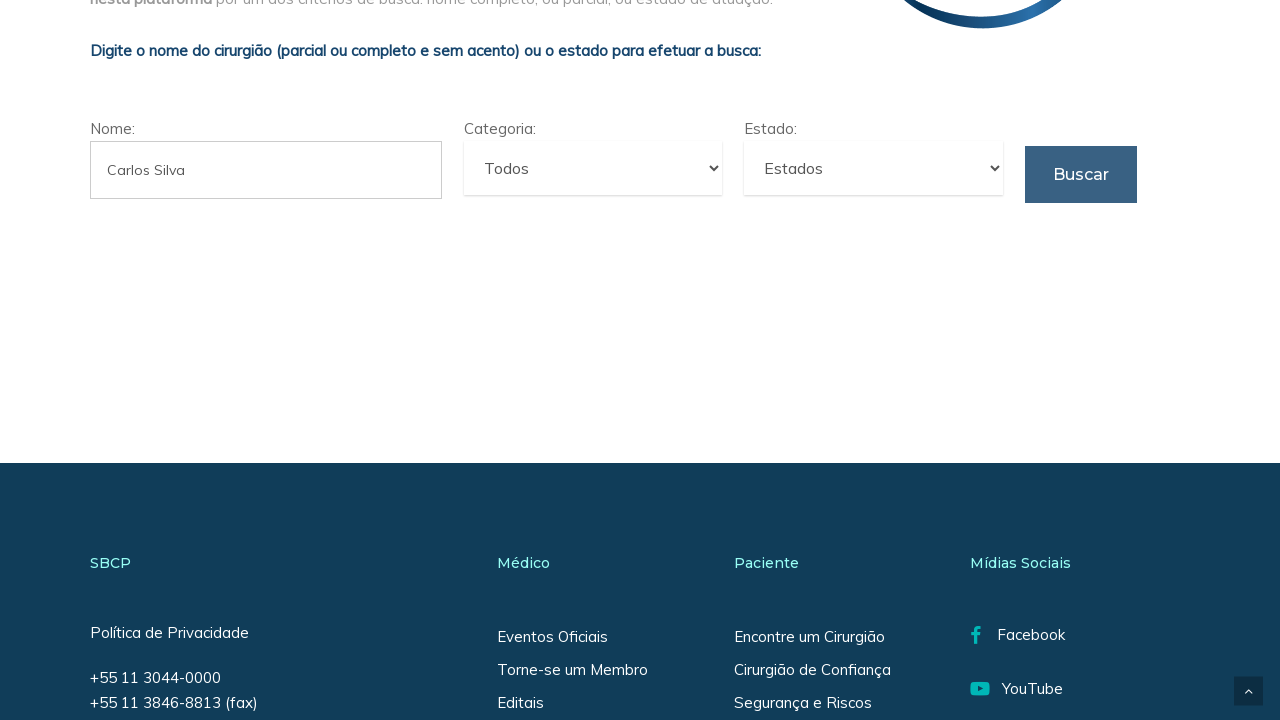

Search results loaded and displayed
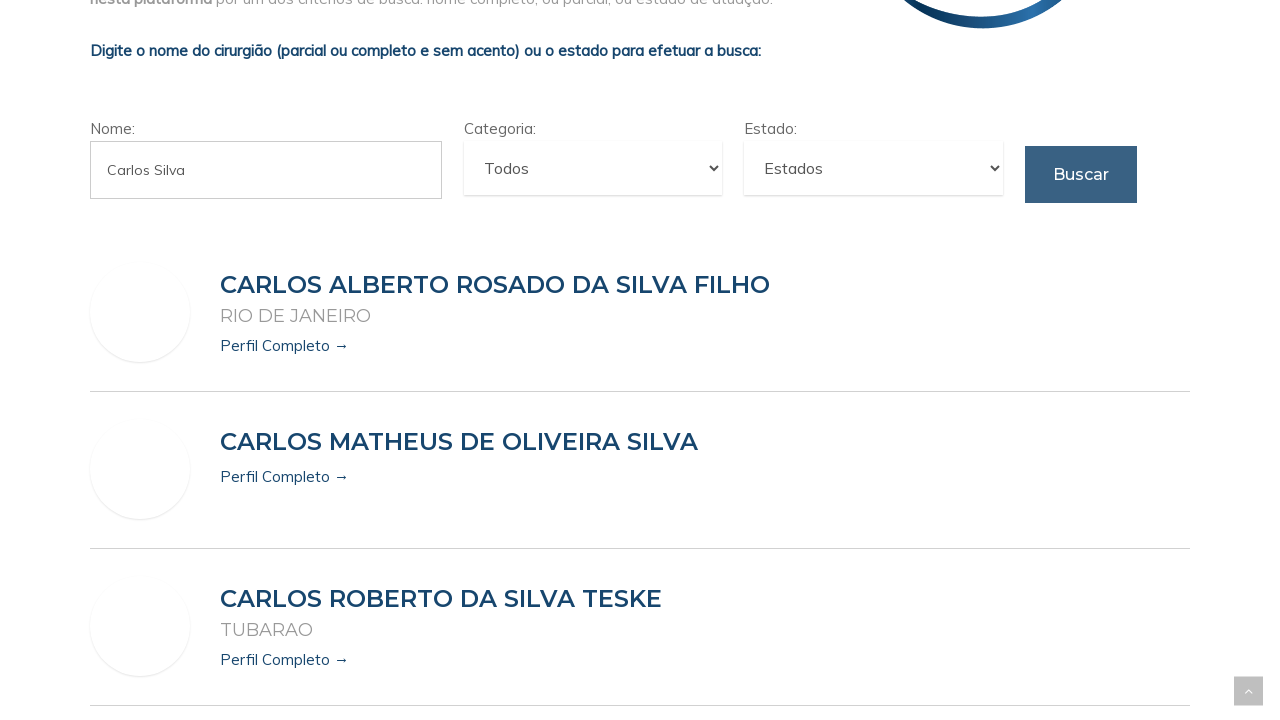

Located first complete profile link in results
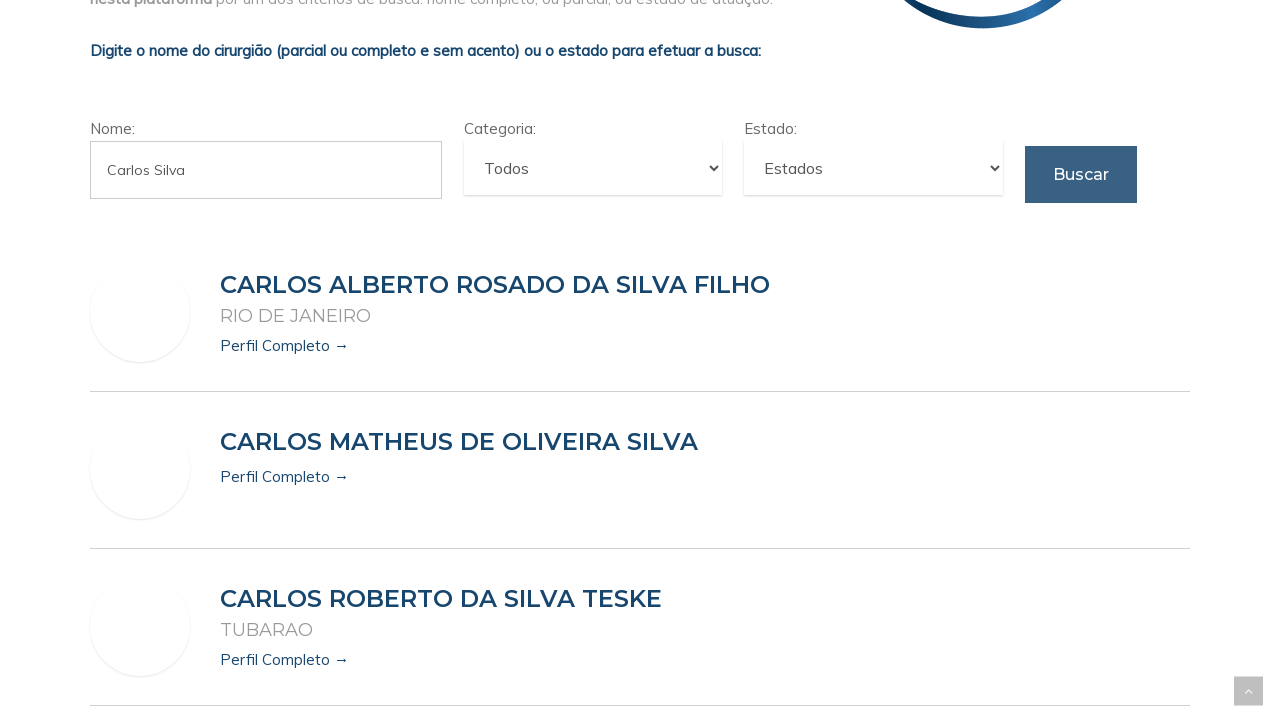

Clicked on first surgeon's complete profile link at (285, 346) on .cirurgiao-perfil-link, a:has-text('Perfil Completo') >> nth=0
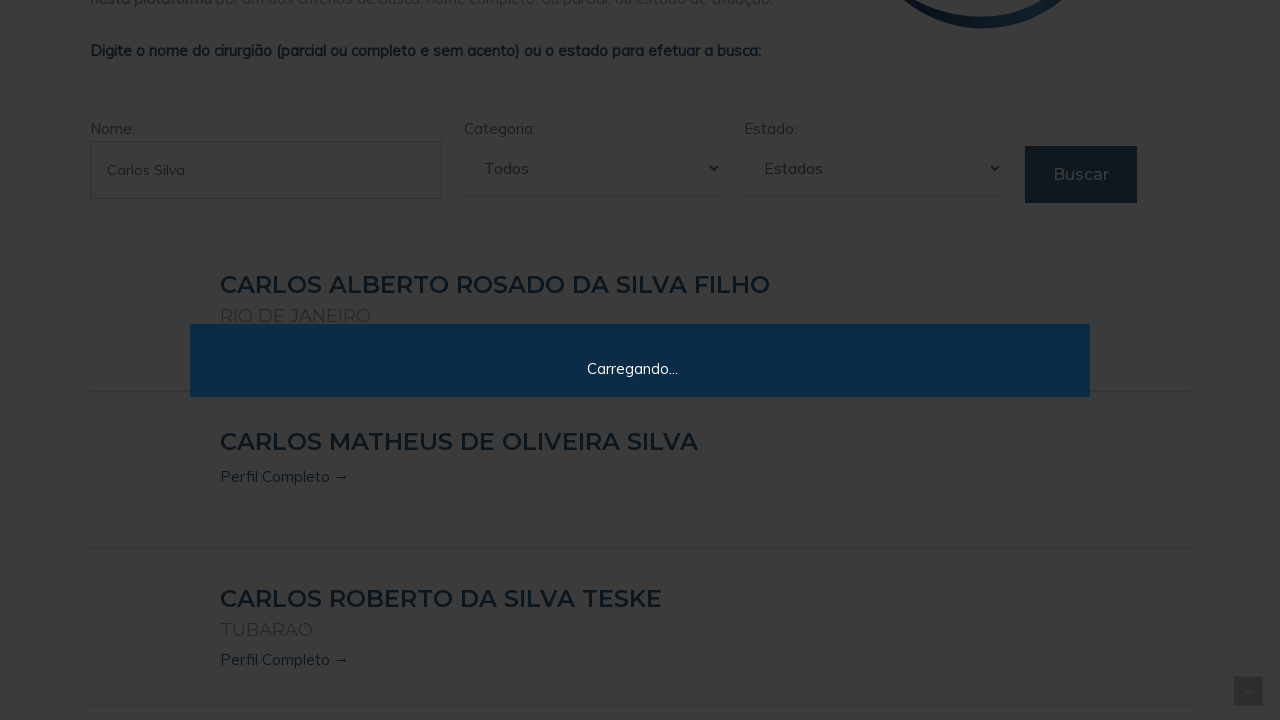

Profile modal opened successfully
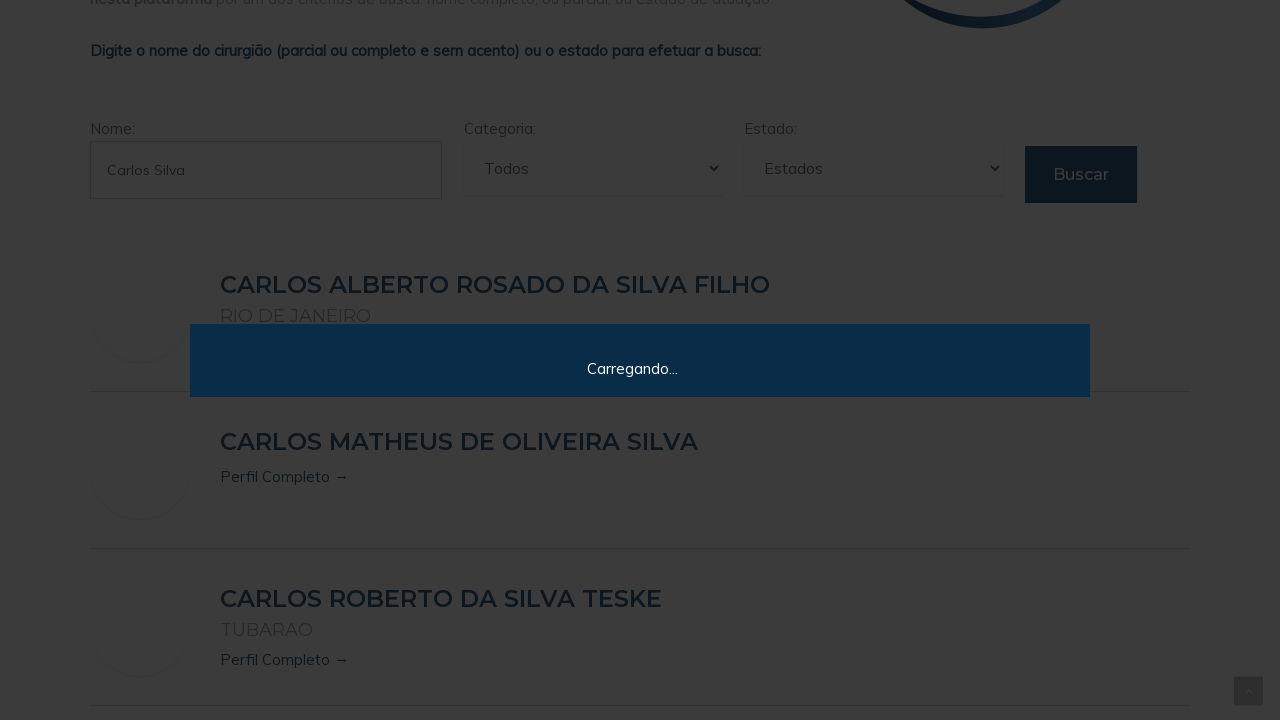

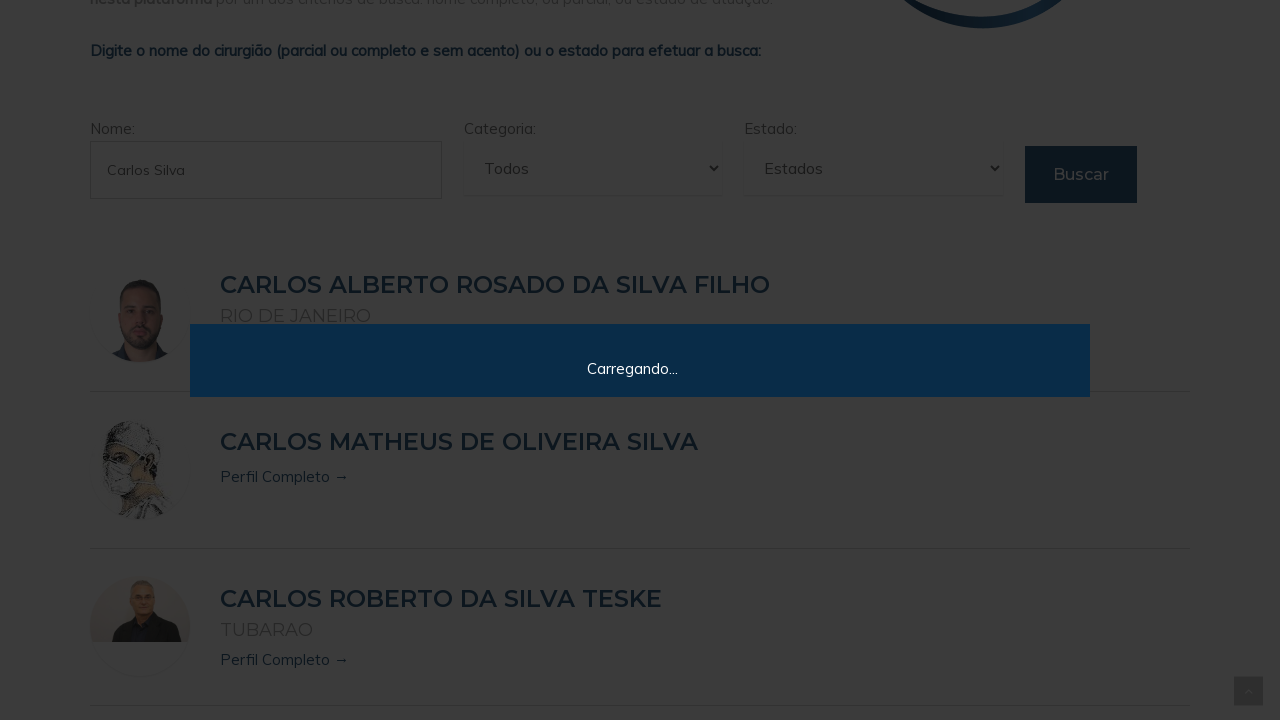